Performs a click-and-hold, move, then release action to drag an element

Starting URL: https://crossbrowsertesting.github.io/drag-and-drop

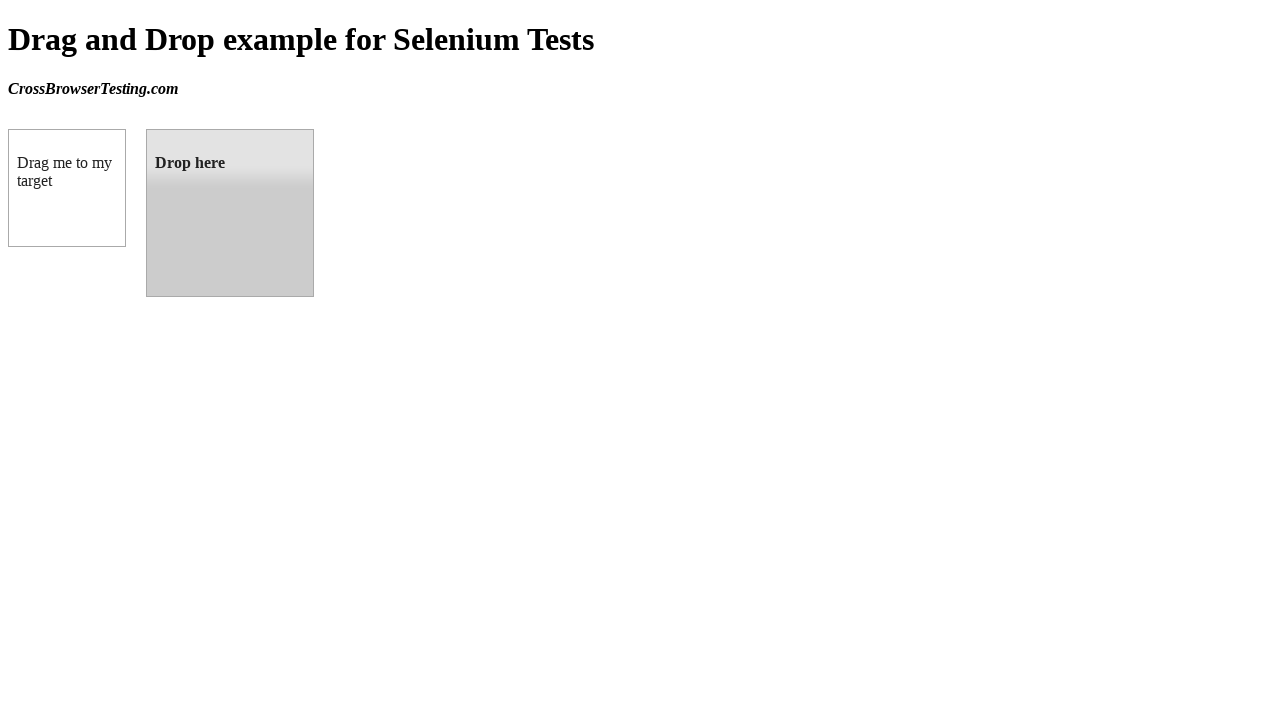

Located draggable element
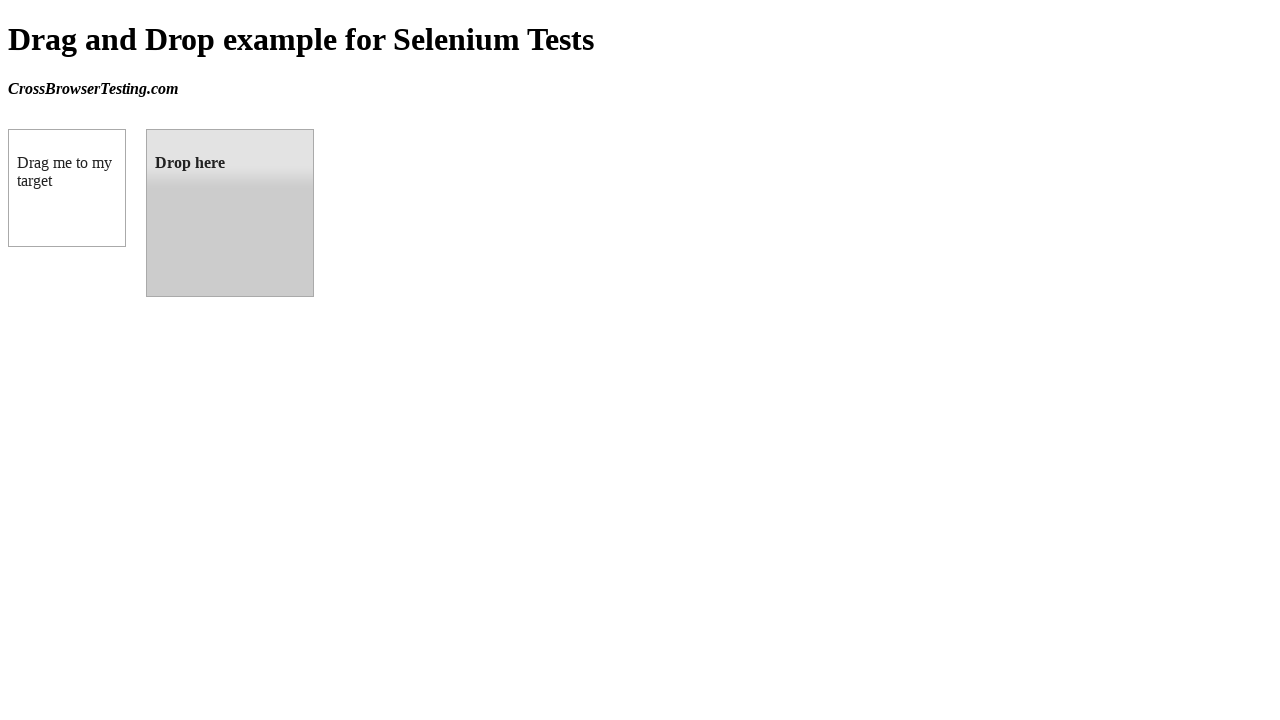

Located droppable element
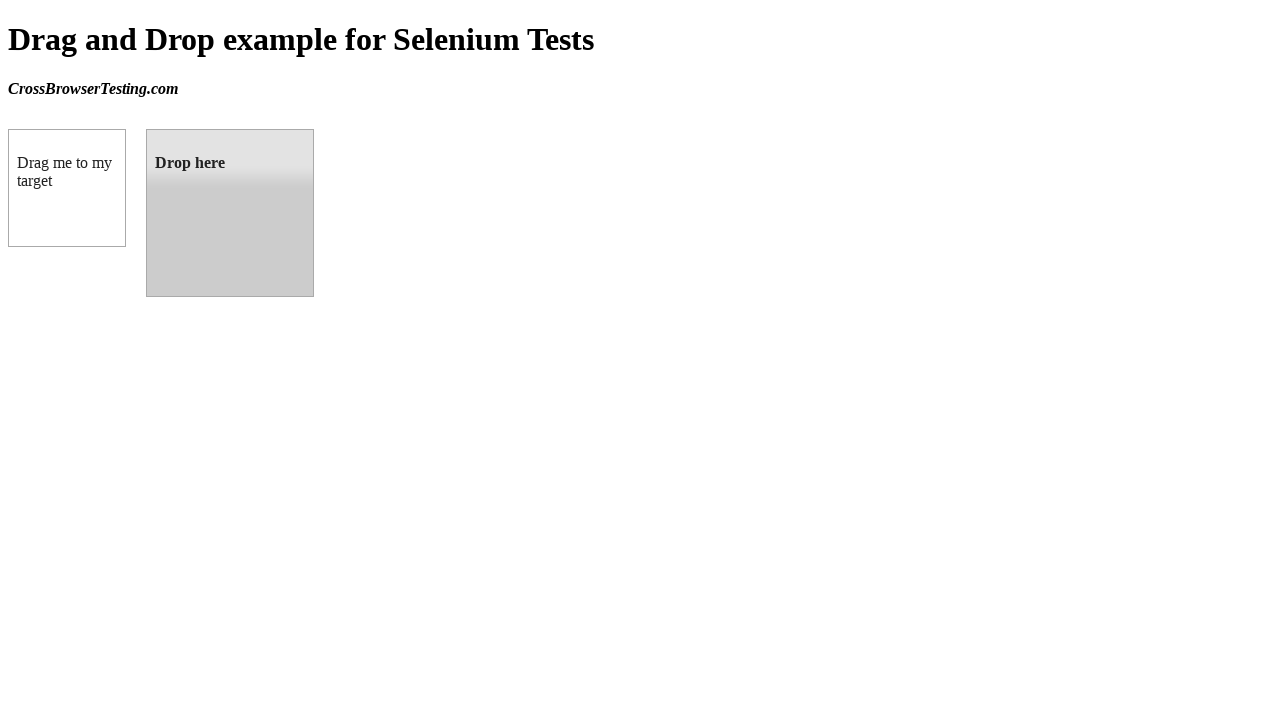

Retrieved bounding box of draggable element
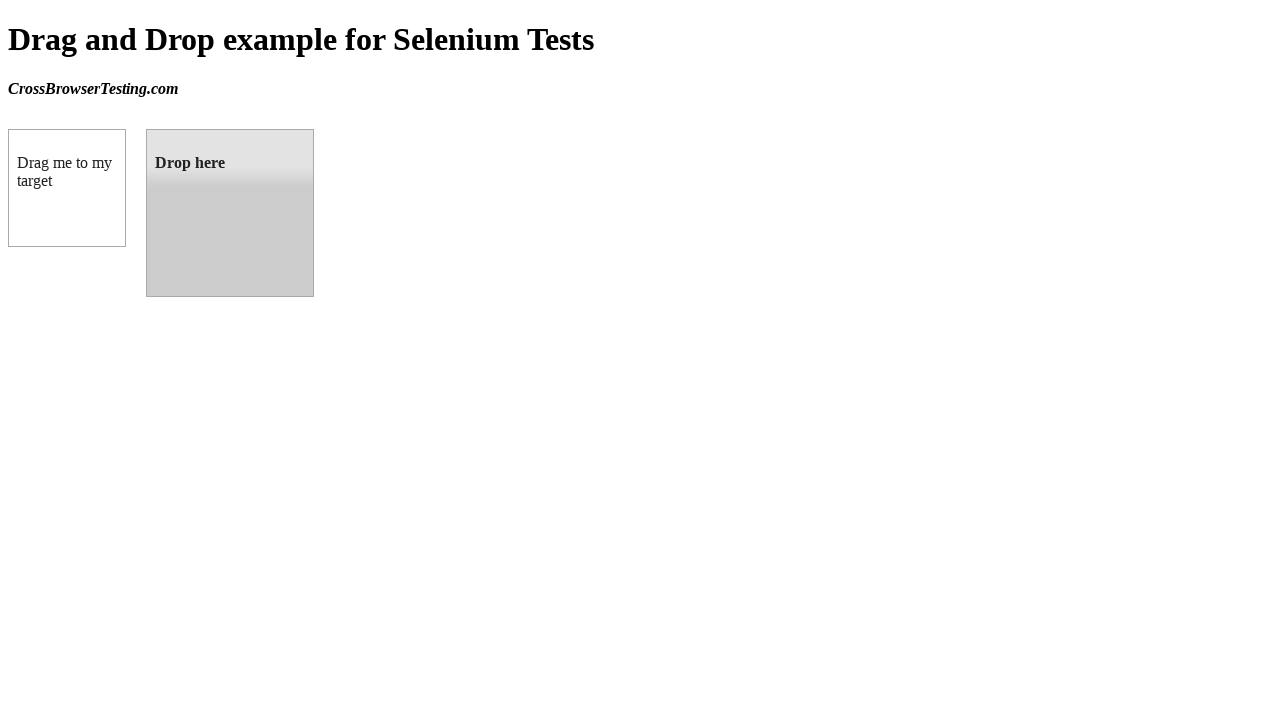

Retrieved bounding box of droppable element
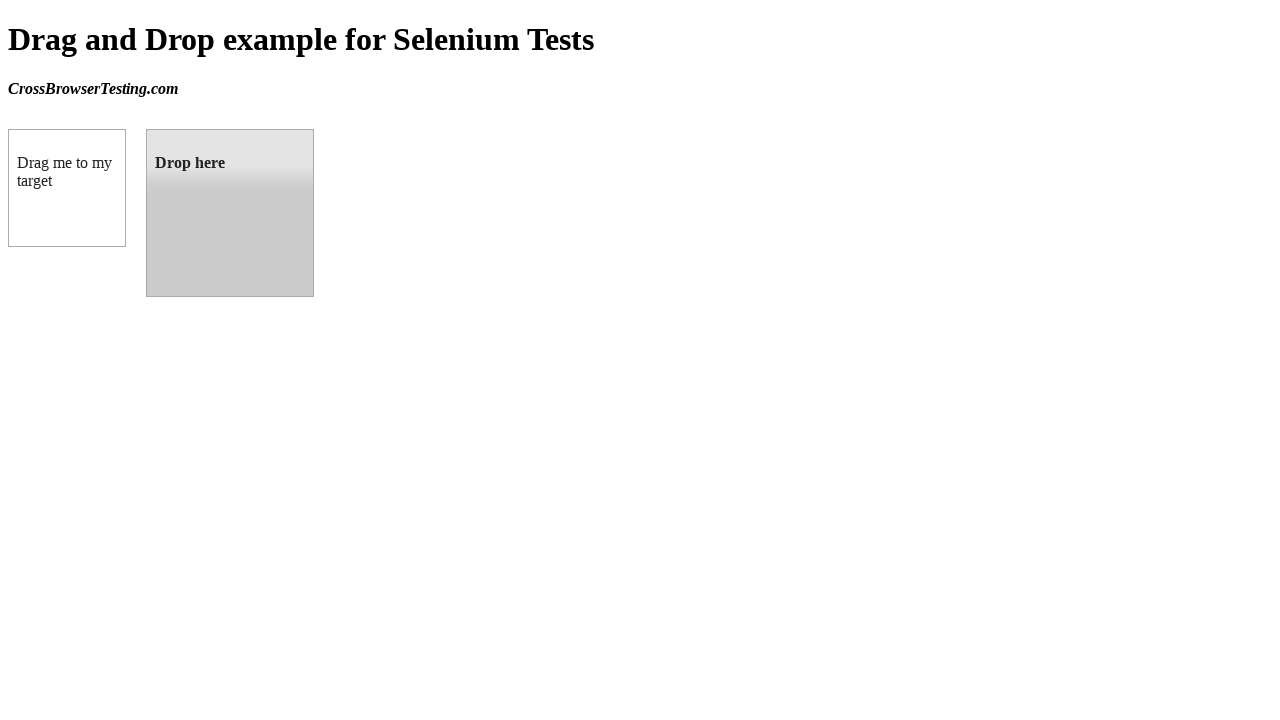

Moved mouse to center of draggable element at (67, 188)
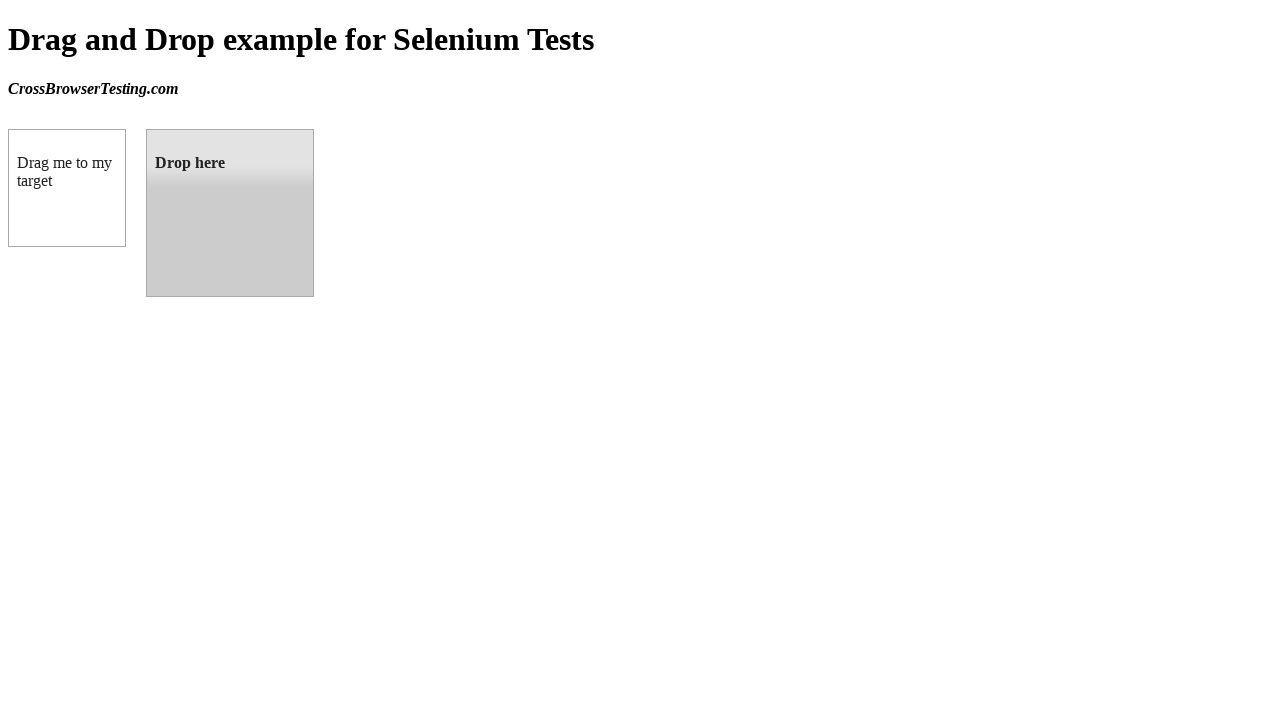

Pressed and held mouse button on draggable element at (67, 188)
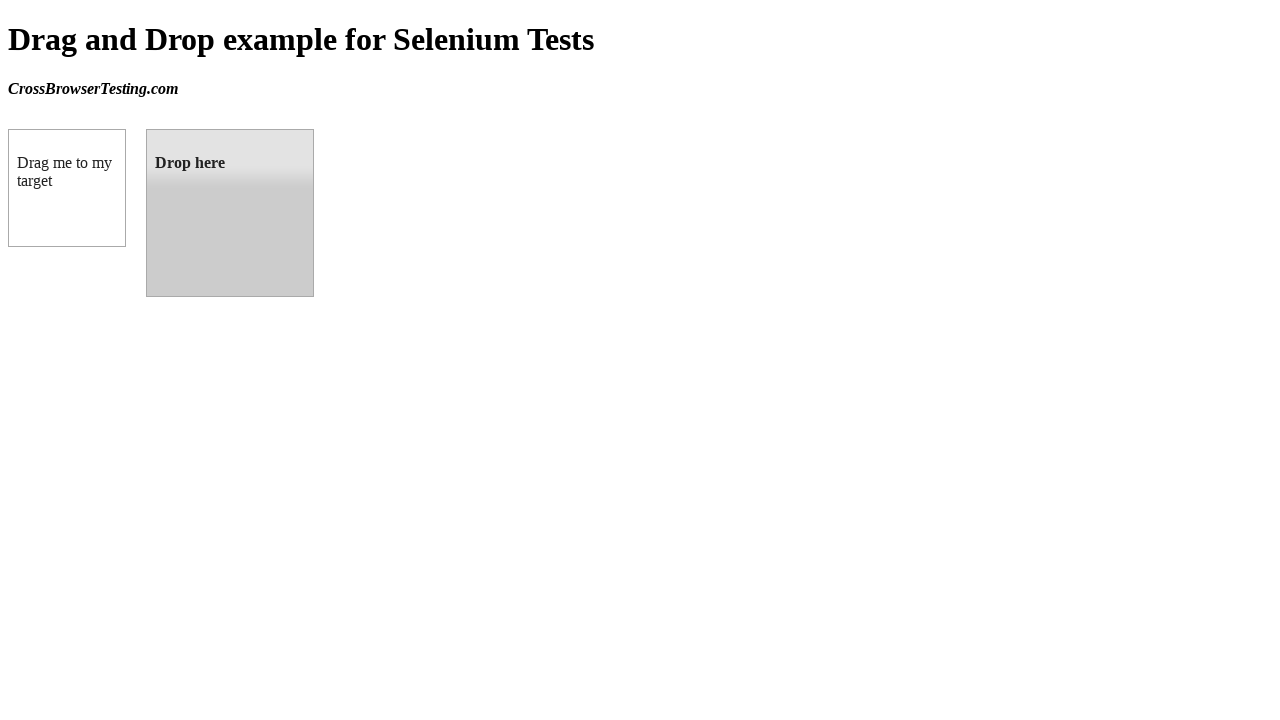

Dragged element to center of droppable target at (230, 213)
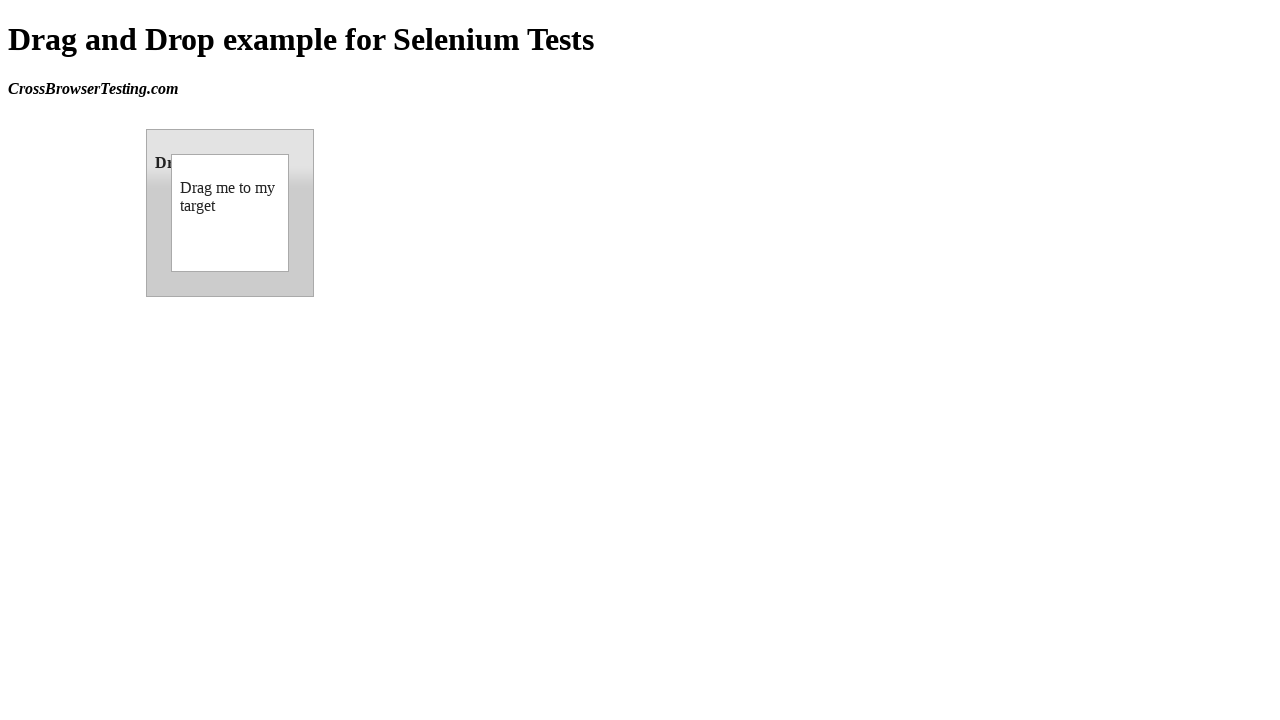

Released mouse button to complete drag-and-drop at (230, 213)
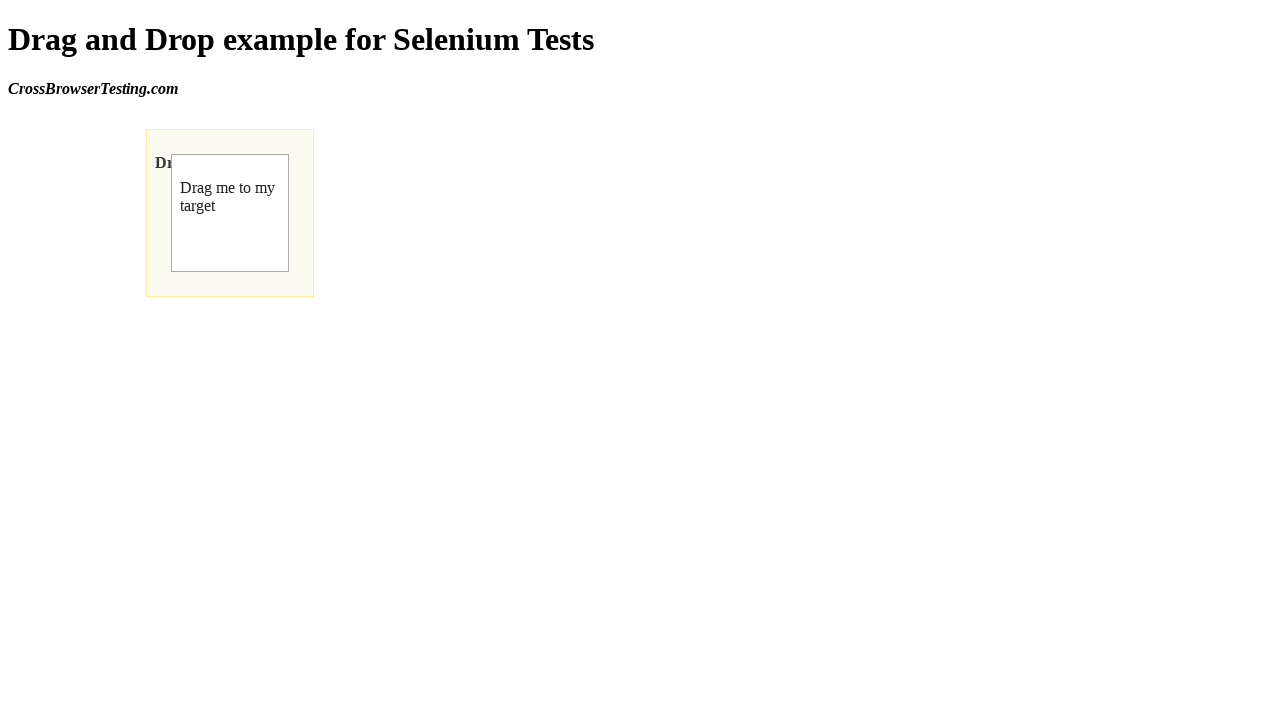

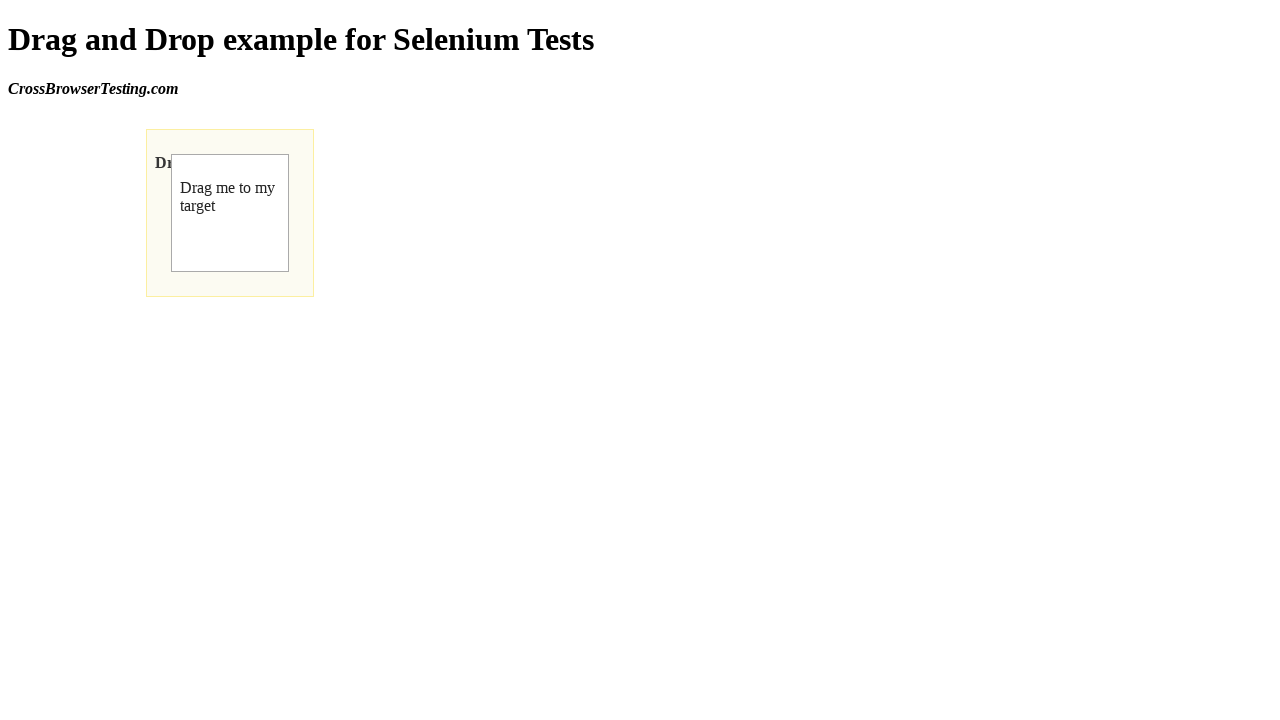